Tests navigation to Browse Languages page and verifies table headers are displayed

Starting URL: http://www.99-bottles-of-beer.net/

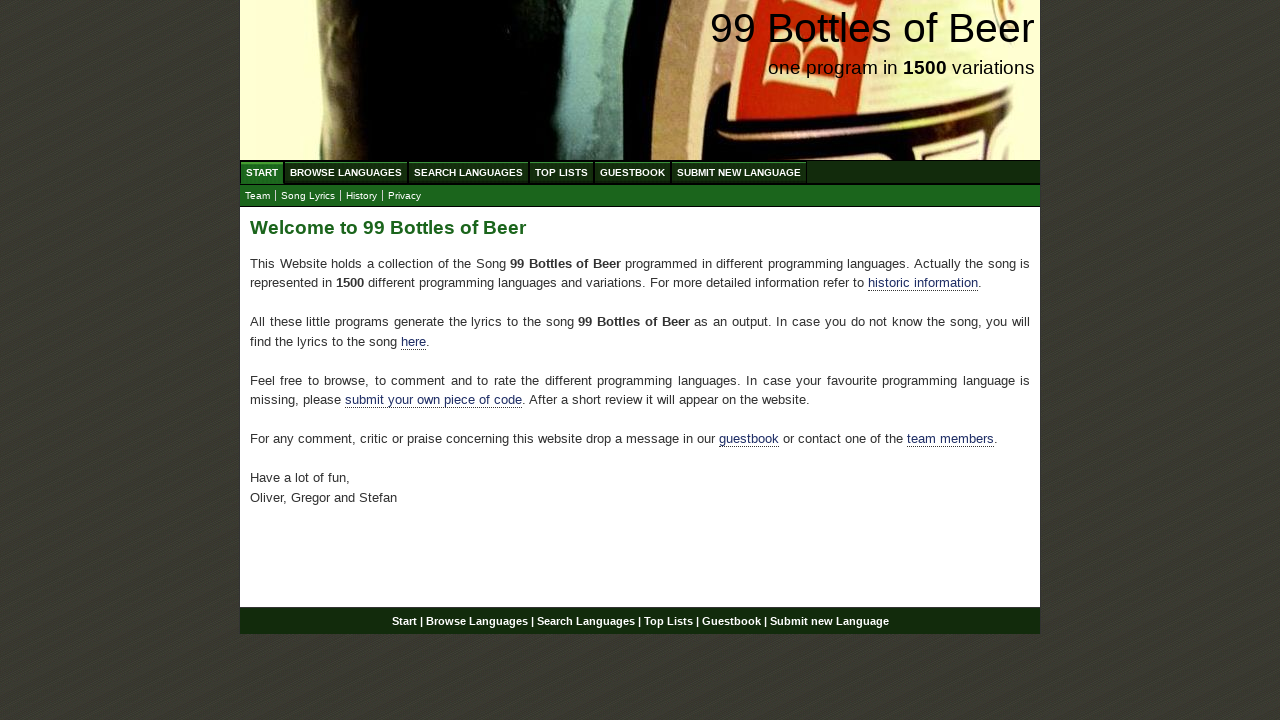

Clicked on Browse Languages link at (346, 172) on xpath=//div[@id='navigation']/ul[@id='menu']/li/a[@href='/abc.html']
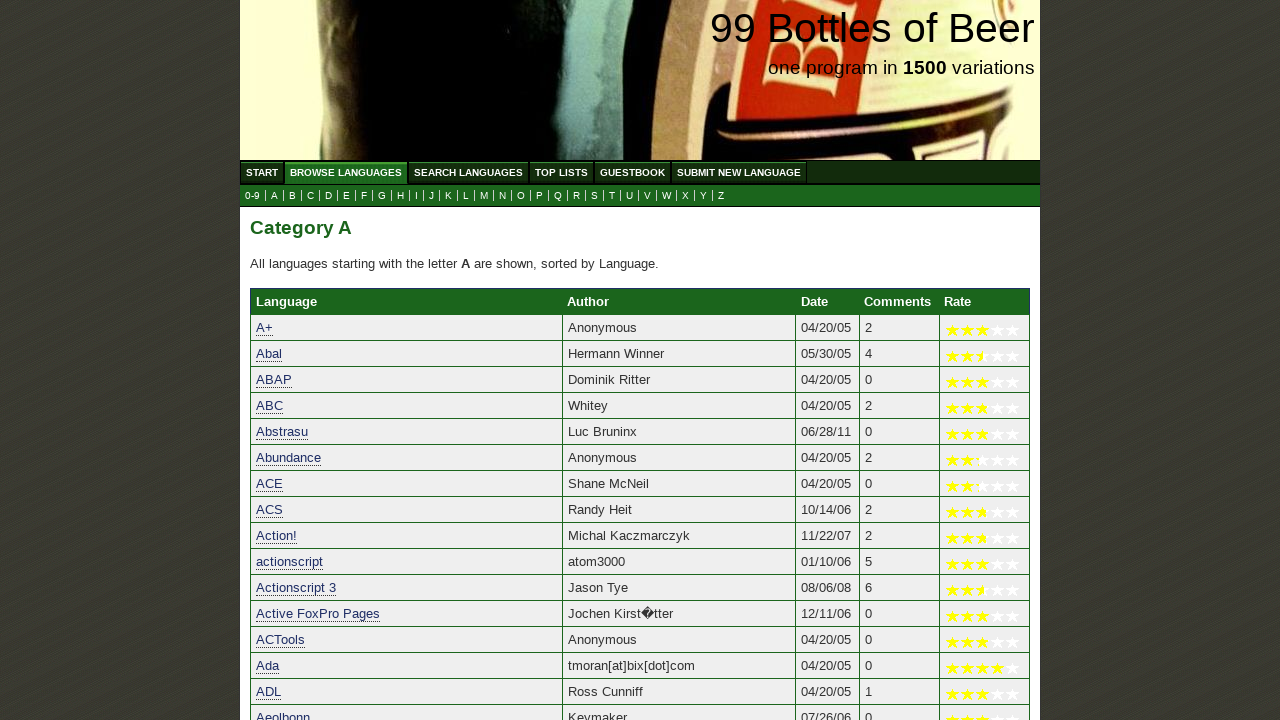

Waited for and confirmed Language table header is visible
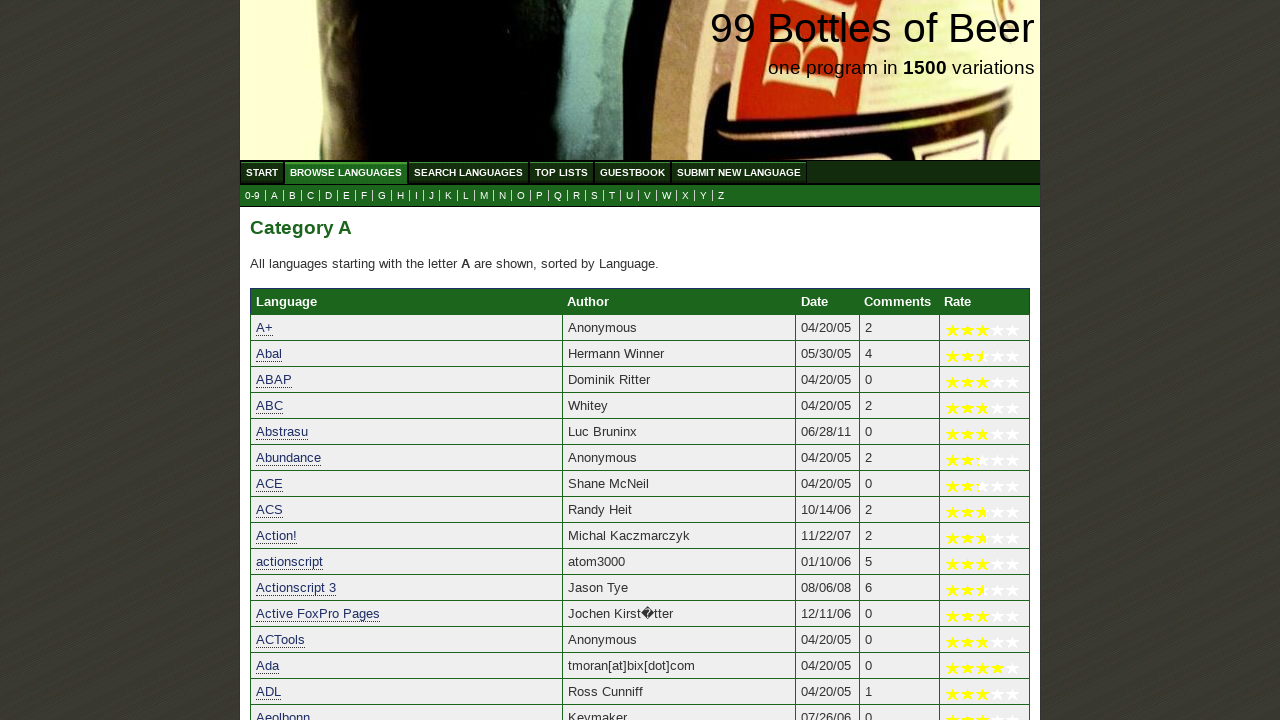

Waited for and confirmed Author table header is visible
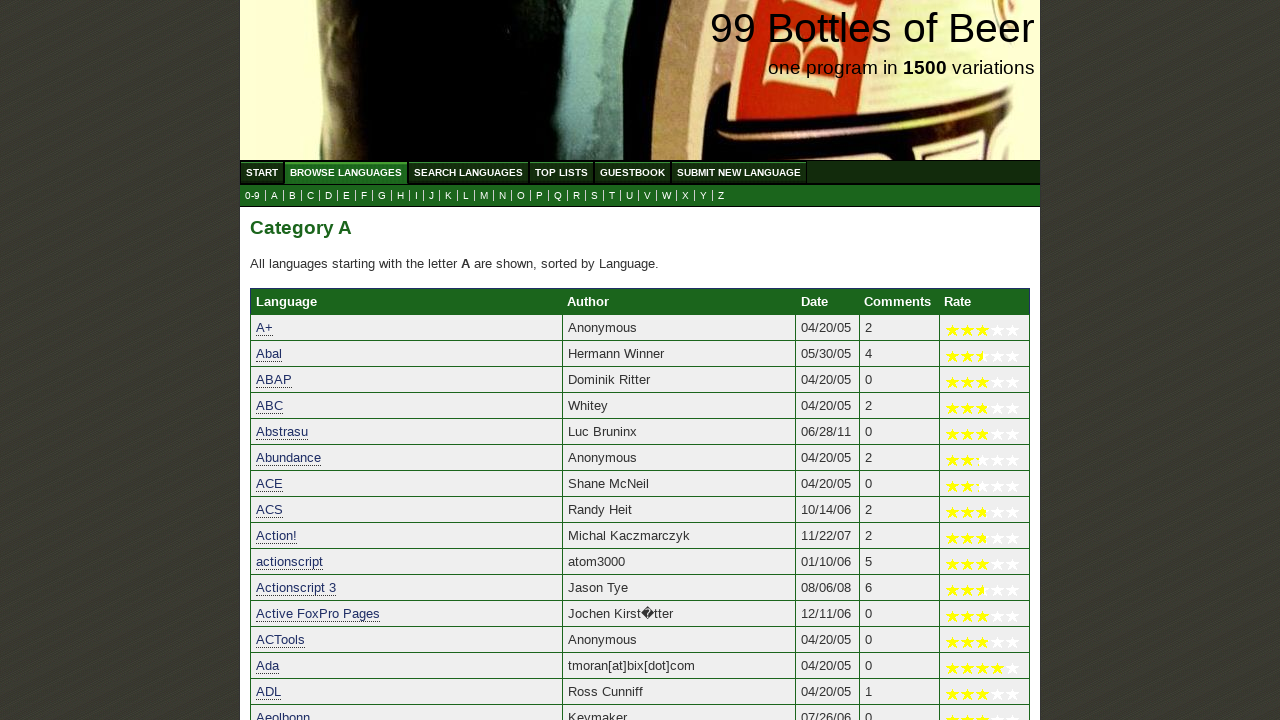

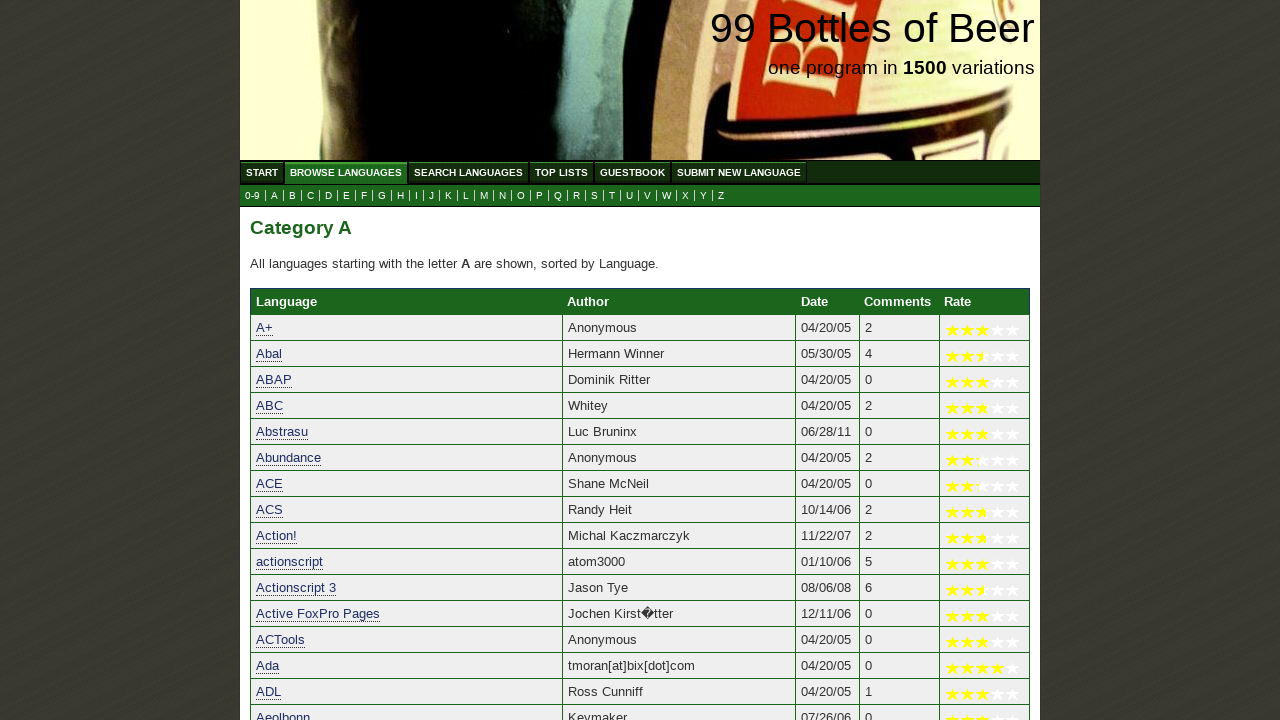